Navigates to Intertop website and verifies that the page title contains "INTERTOP"

Starting URL: https://intertop.ua/

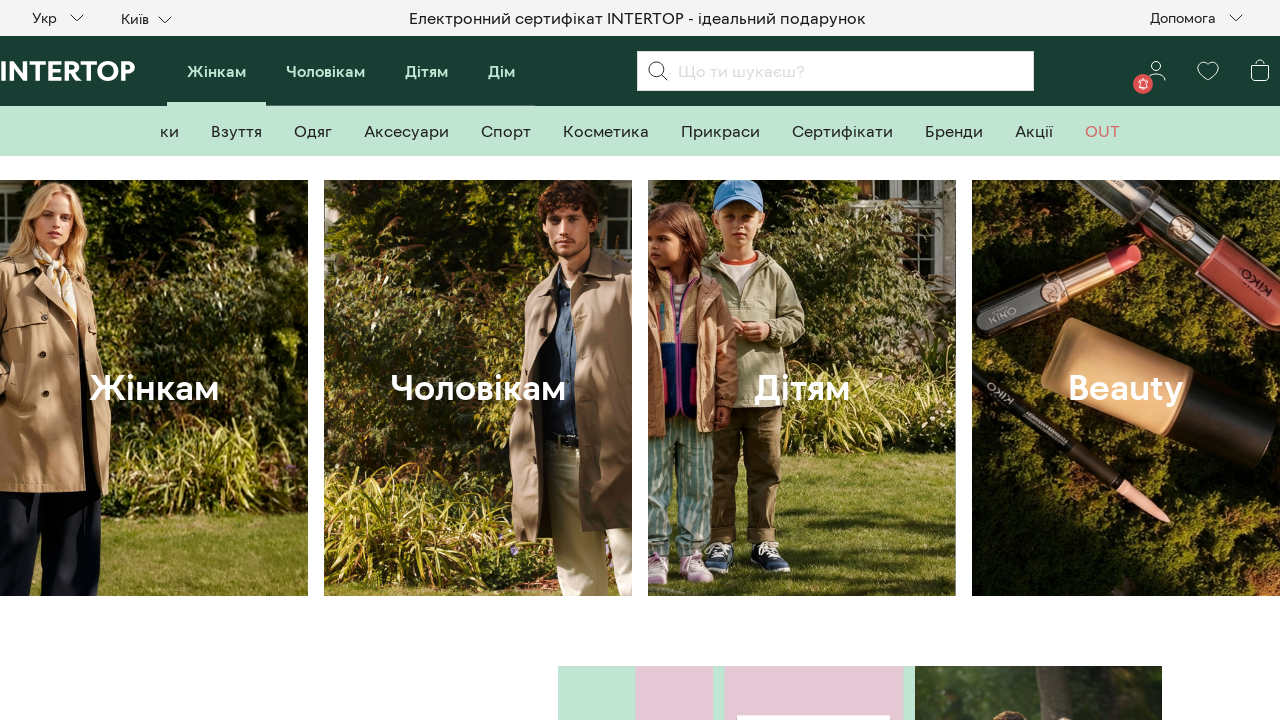

Navigated to Intertop website at https://intertop.ua/
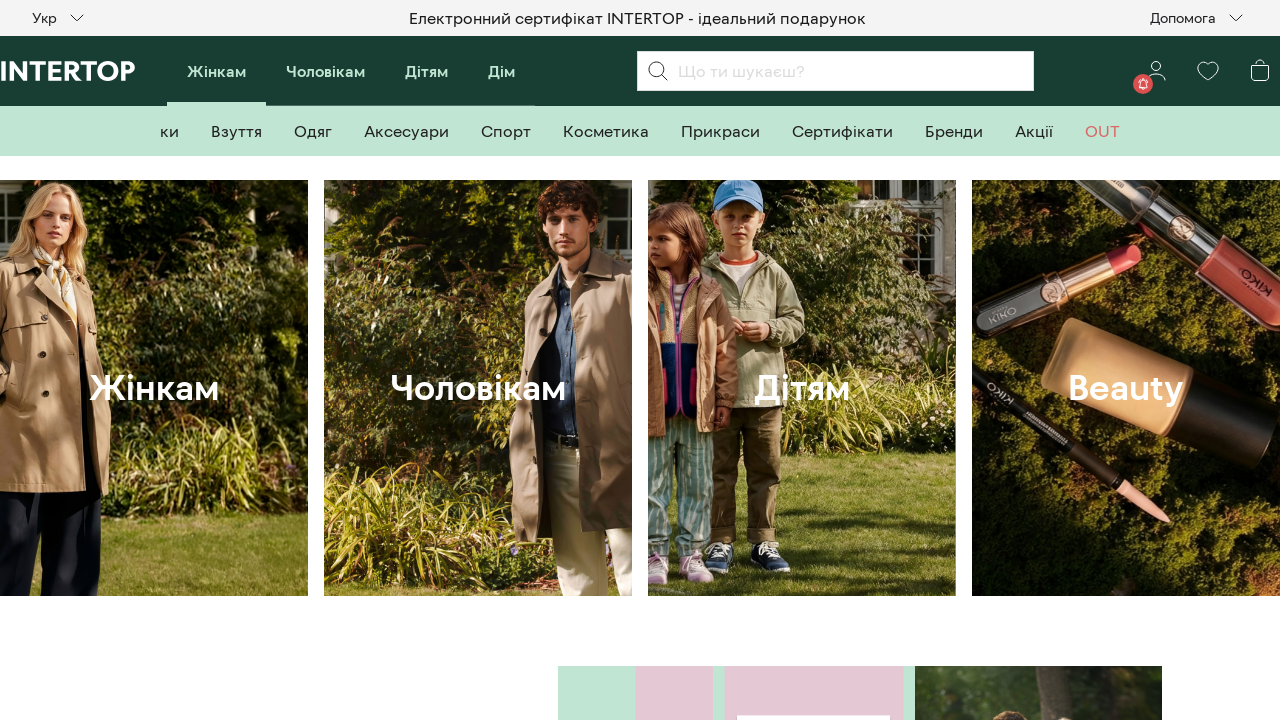

Verified that page title contains 'INTERTOP'
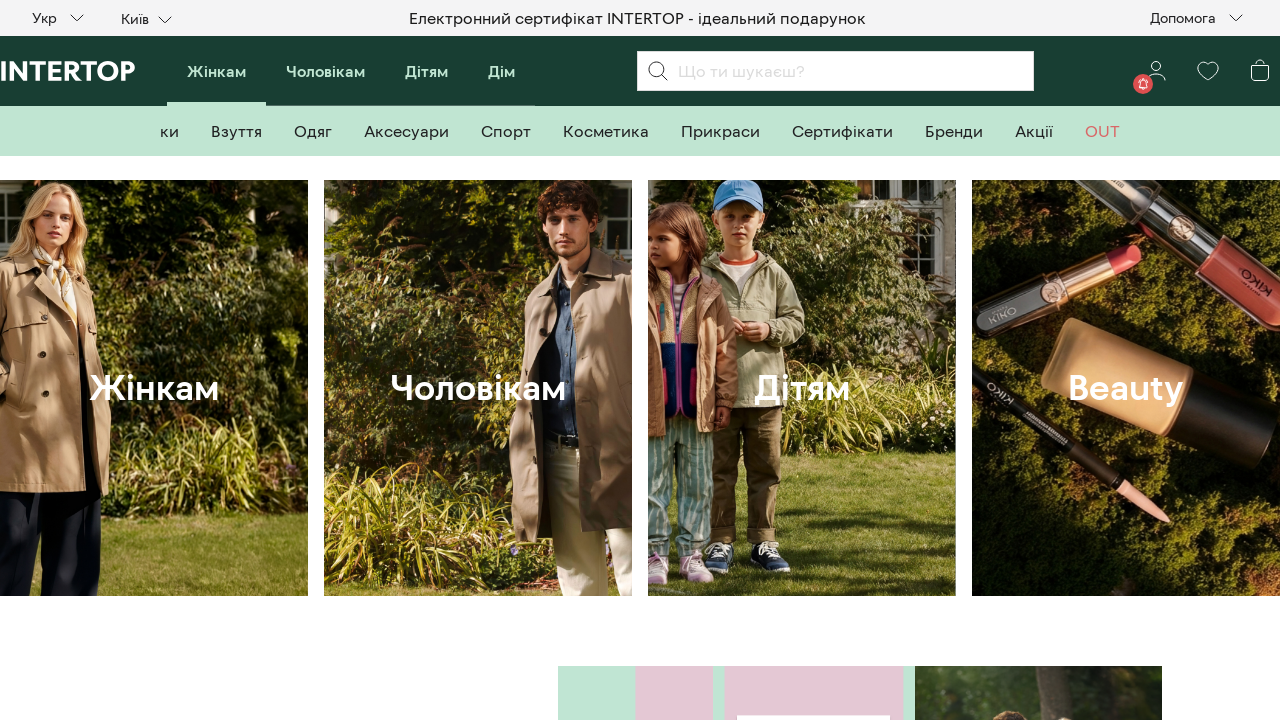

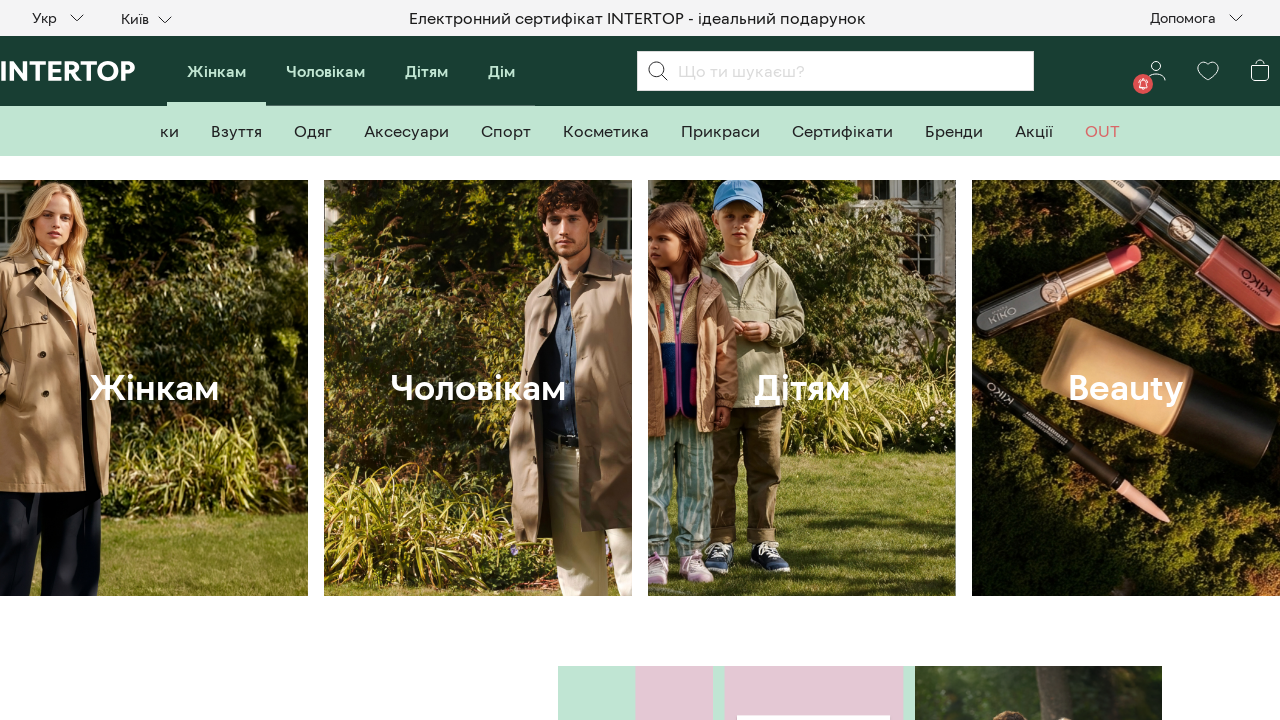